Tests clicking on a button element and verifying its state changes

Starting URL: http://www.uitestingplayground.com/click

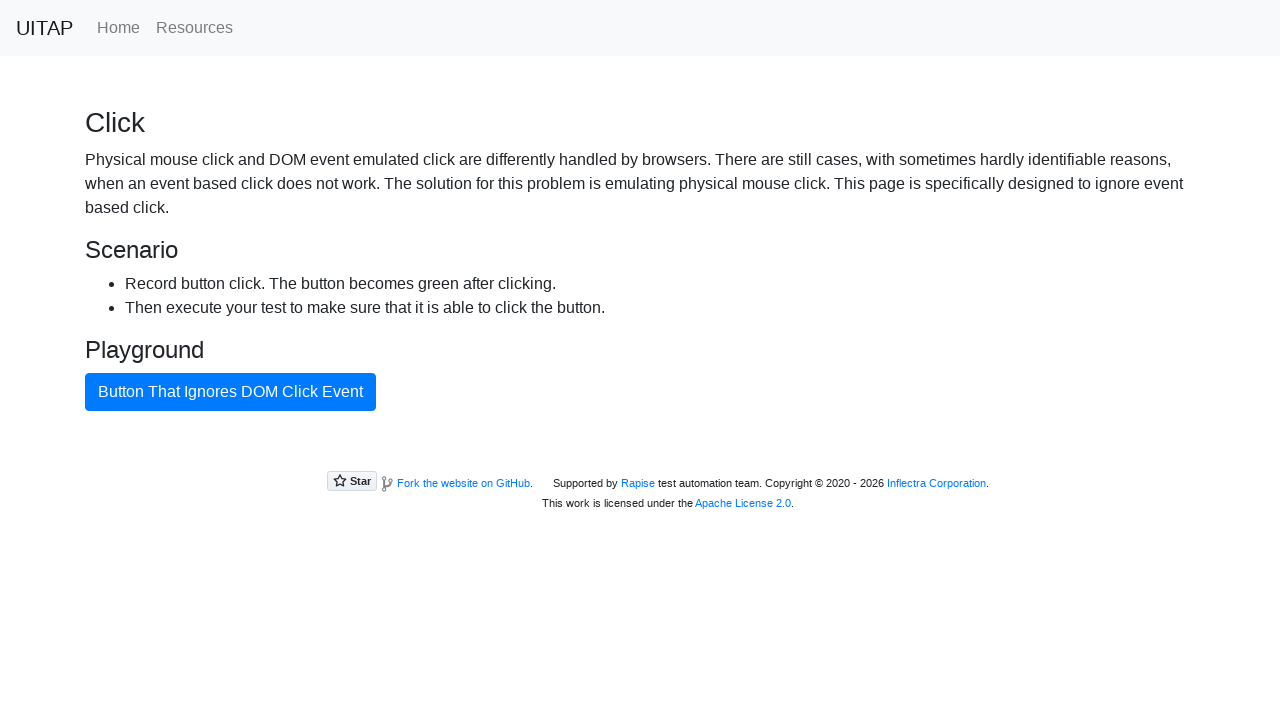

Clicked the bad button element at (230, 392) on #badButton
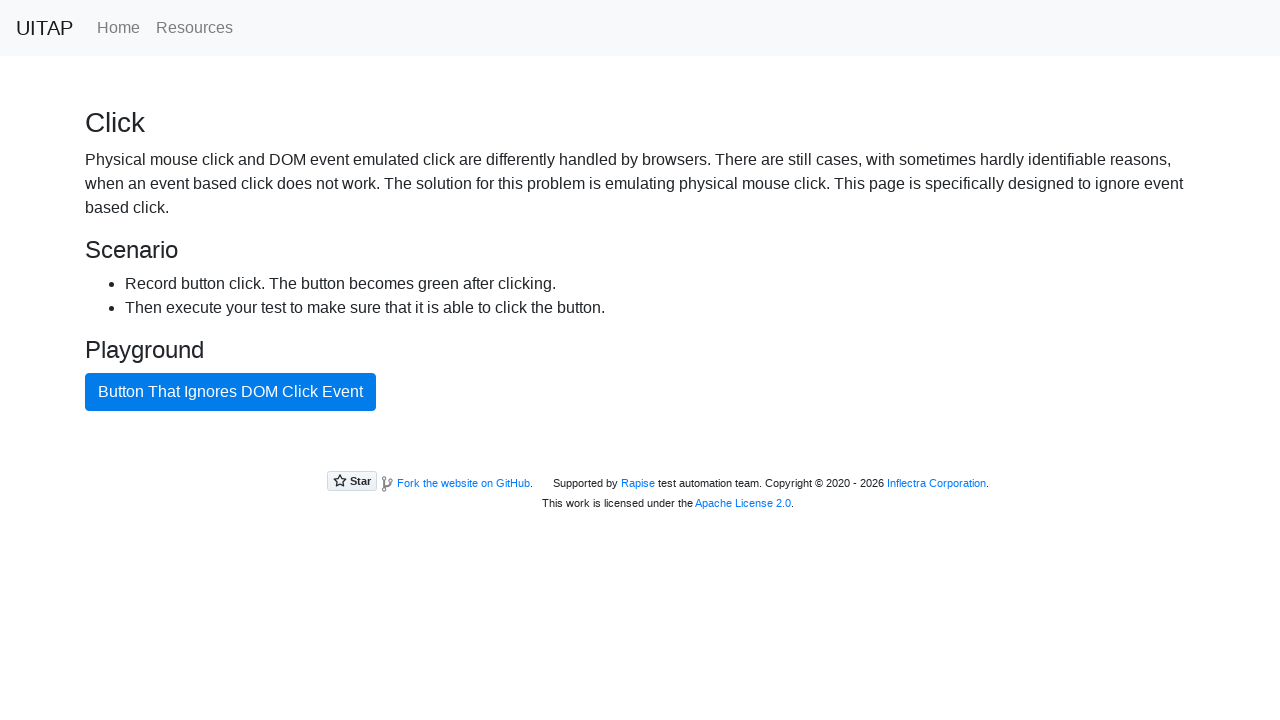

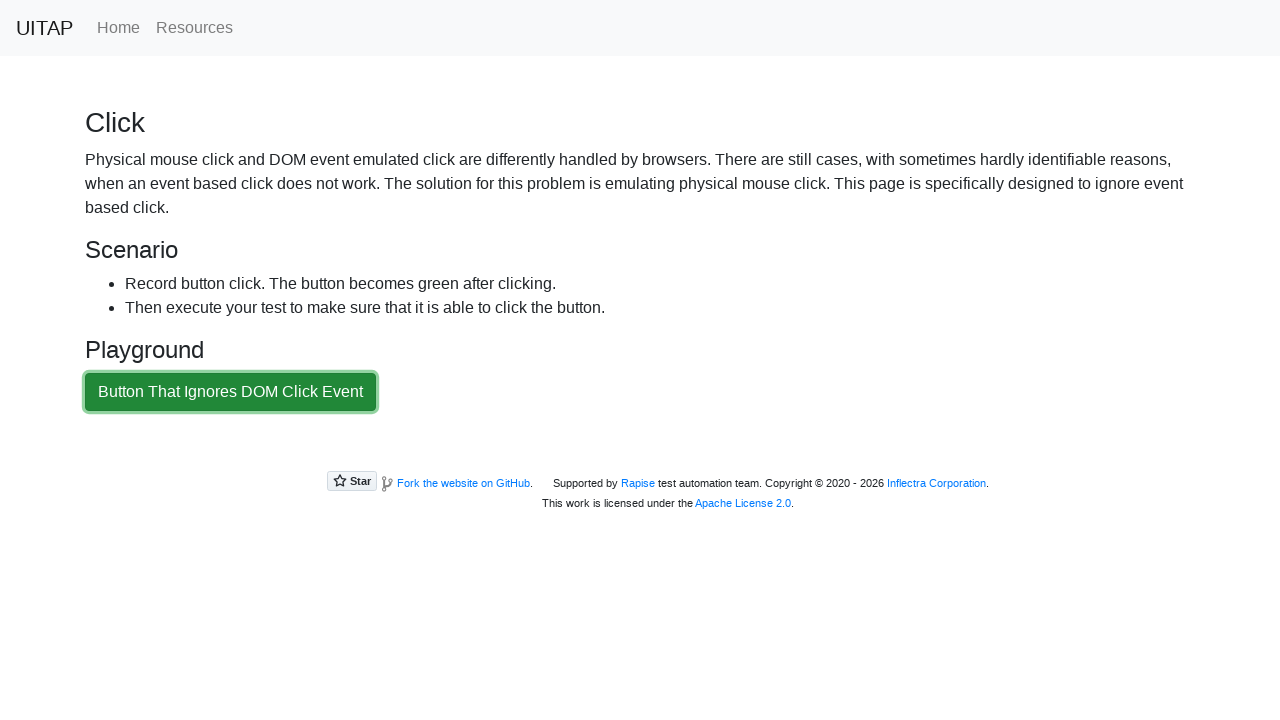